Navigates to a world clock website for New Delhi and verifies the page title

Starting URL: https://www.timeanddate.com/worldclock/india/new-delhi

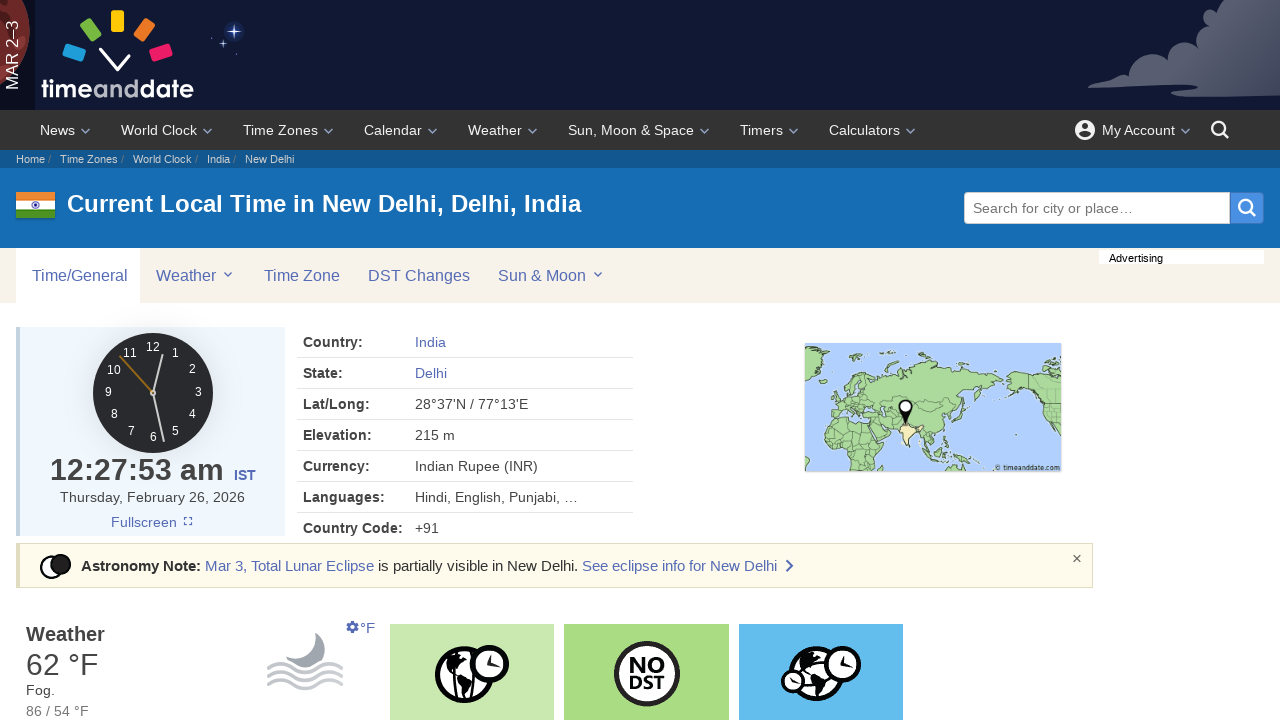

Navigated to world clock website for New Delhi
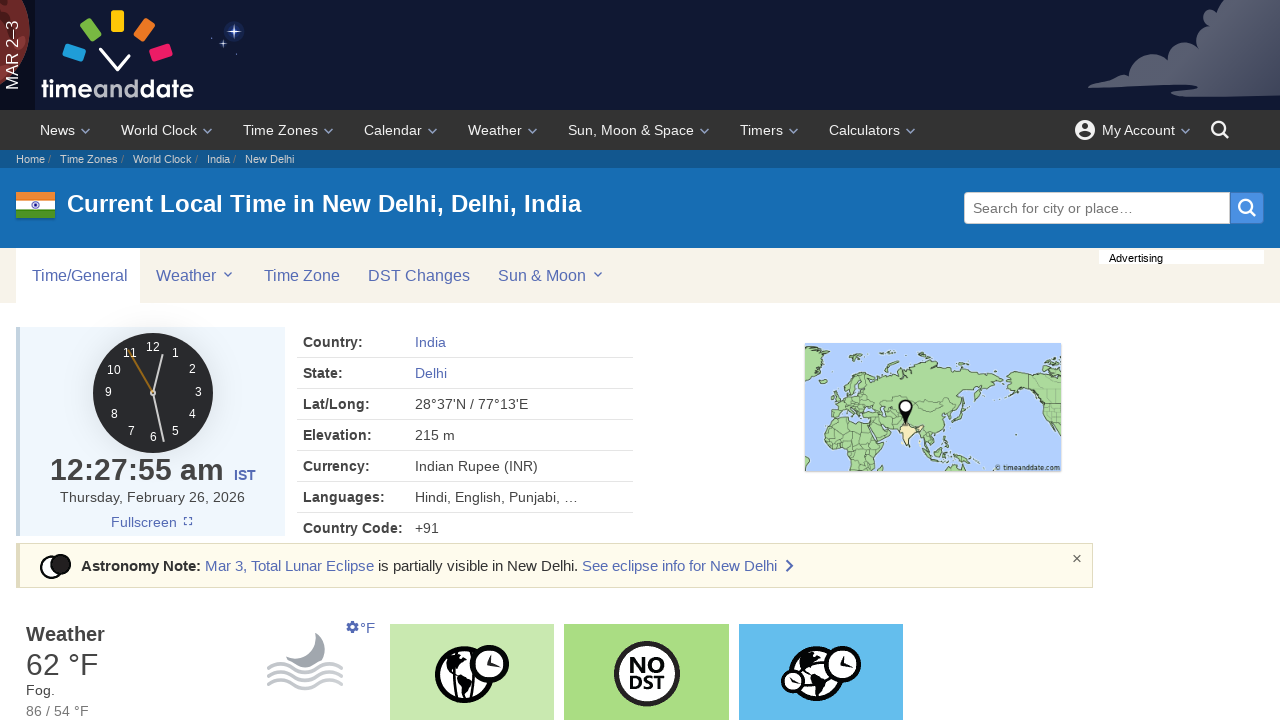

Verified page title matches 'Current Local Time in New Delhi, Delhi, India'
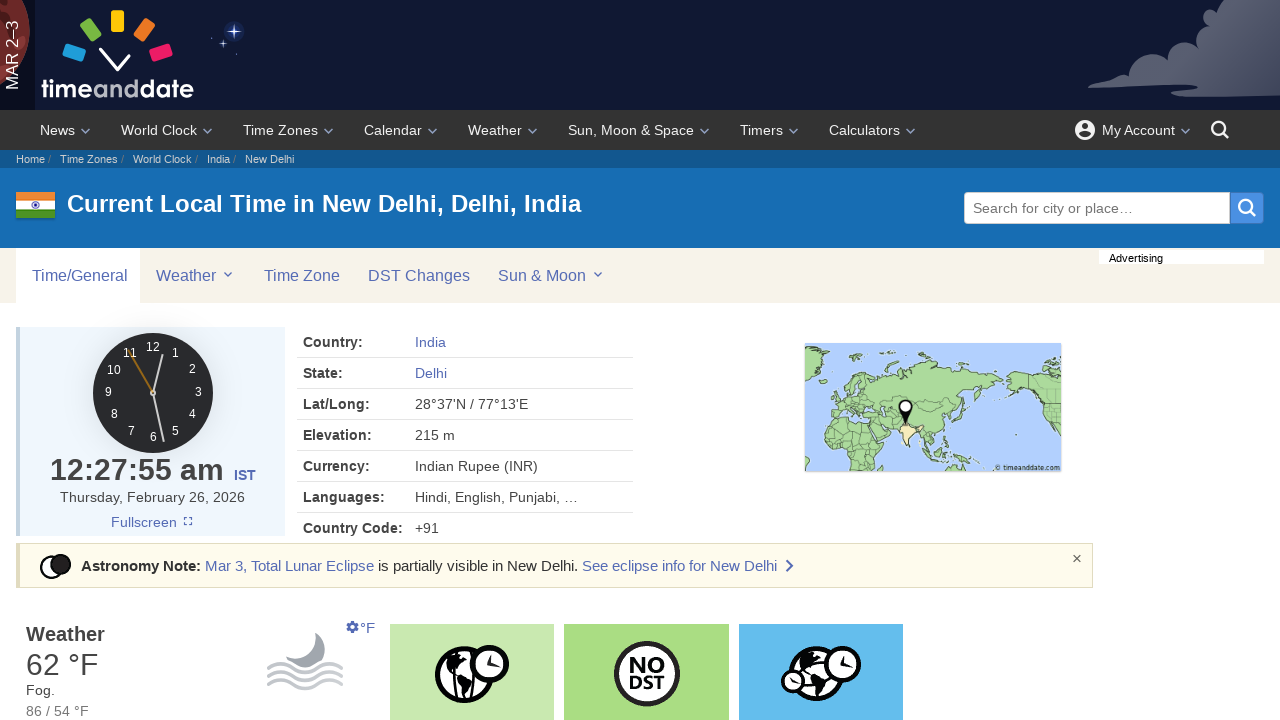

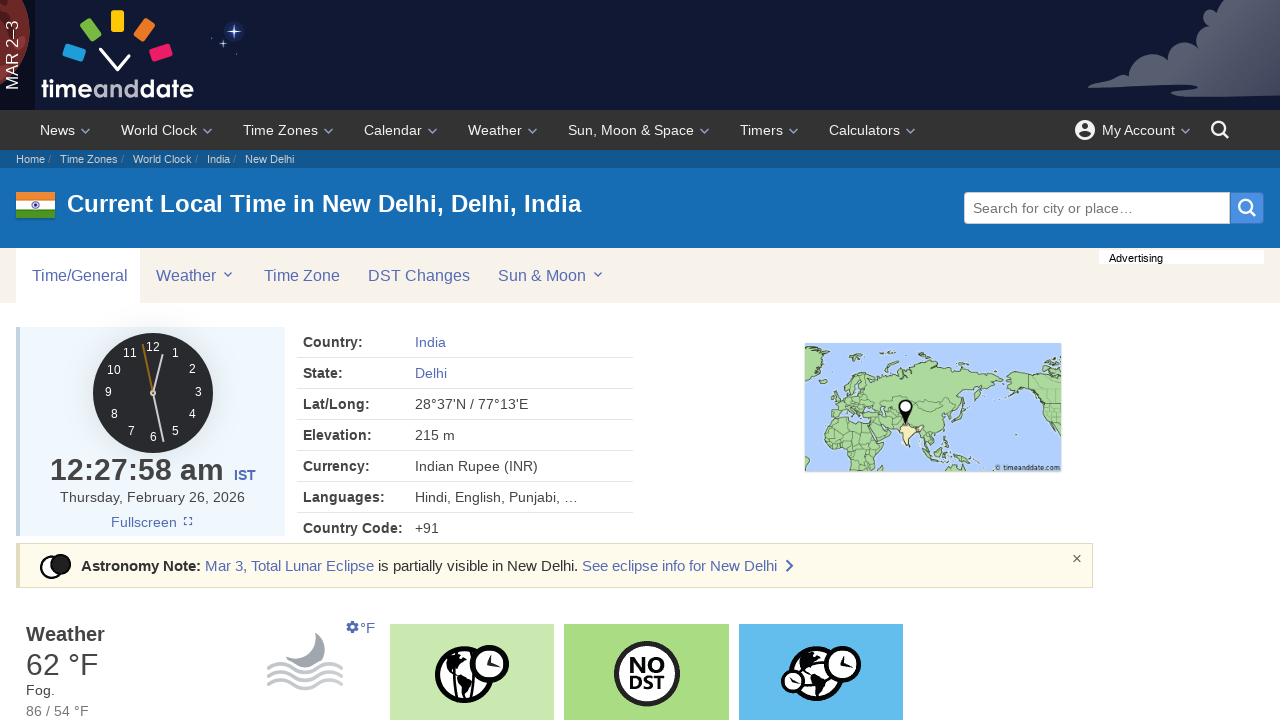